Navigates to a practice page and performs scrolling actions using JavaScript execution

Starting URL: https://courses.letskodeit.com/practice

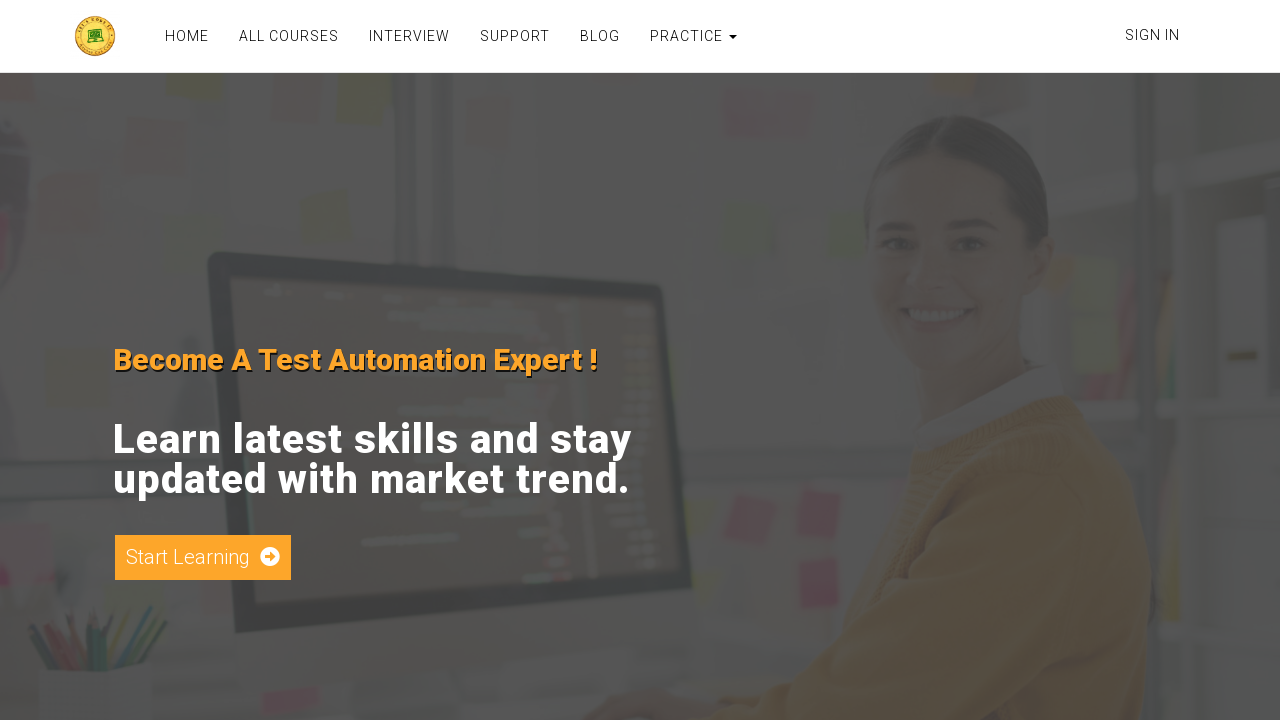

Navigated to practice page
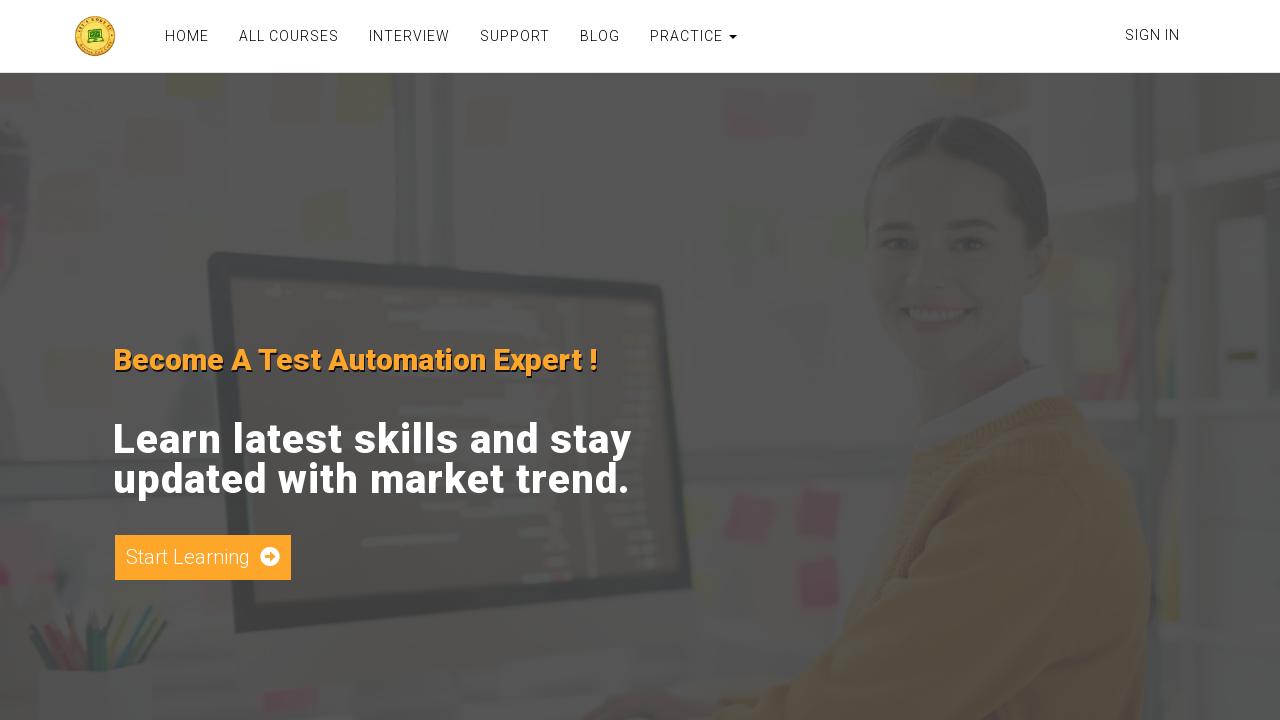

Scrolled down by 2000 pixels using JavaScript
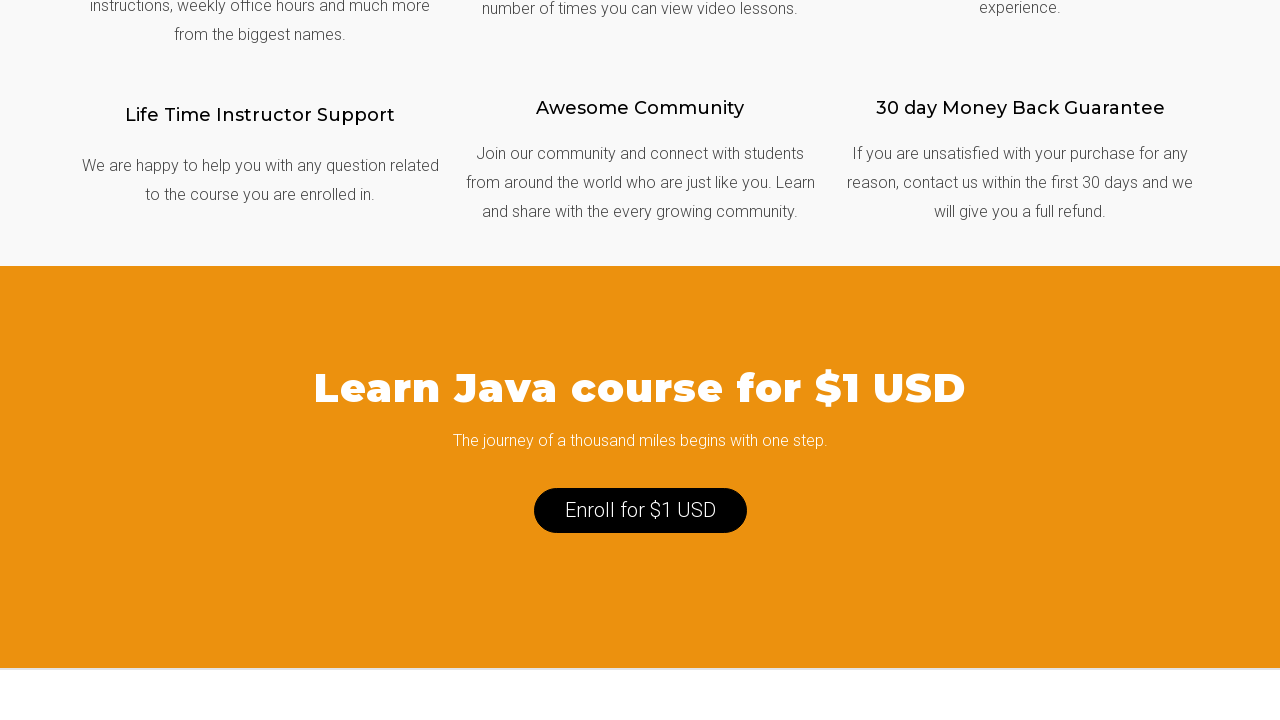

Scrolled up by 500 pixels using JavaScript
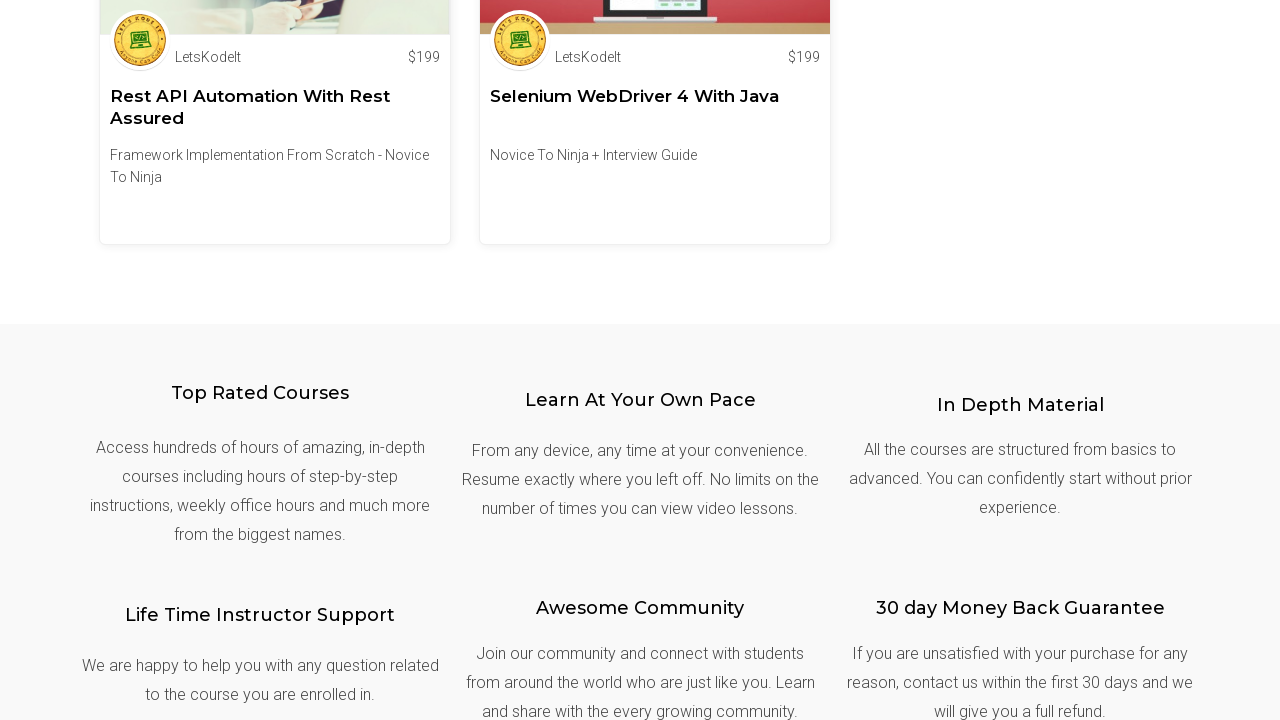

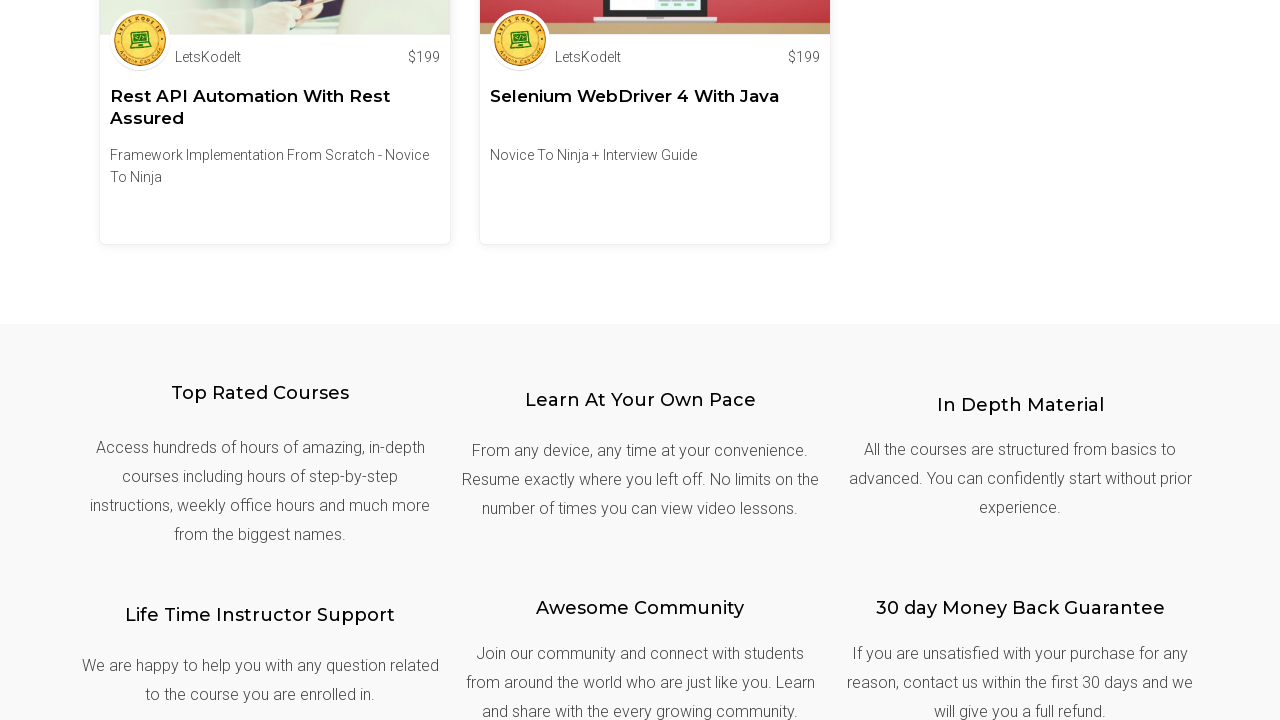